Tests that the Clear completed button displays correct text after marking an item complete

Starting URL: https://demo.playwright.dev/todomvc

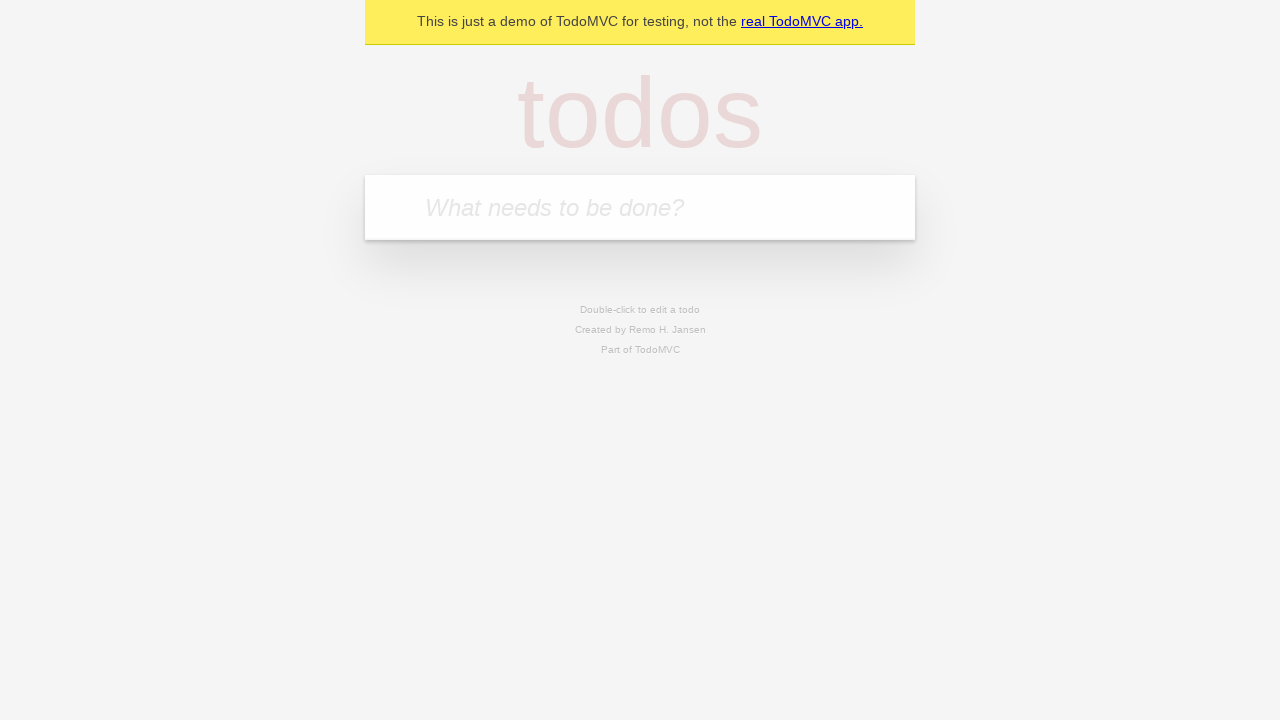

Filled new todo input with 'buy some cheese' on internal:attr=[placeholder="What needs to be done?"i]
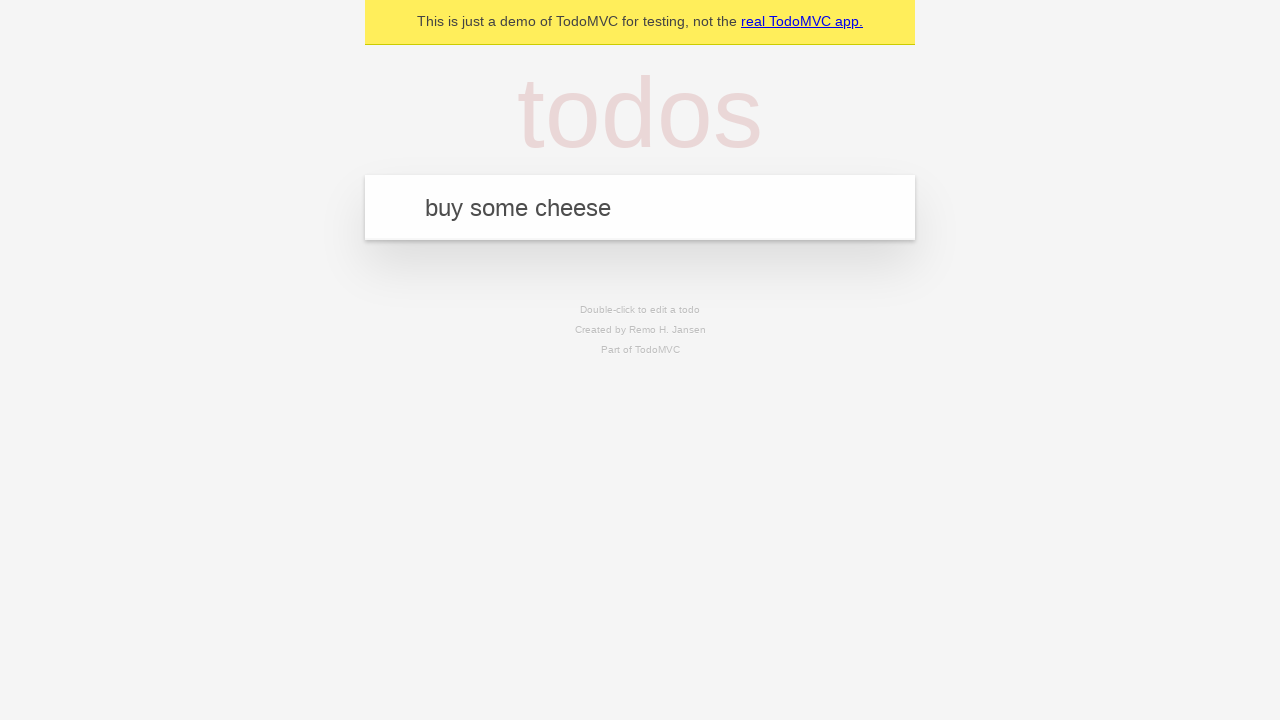

Pressed Enter to add 'buy some cheese' to the todo list on internal:attr=[placeholder="What needs to be done?"i]
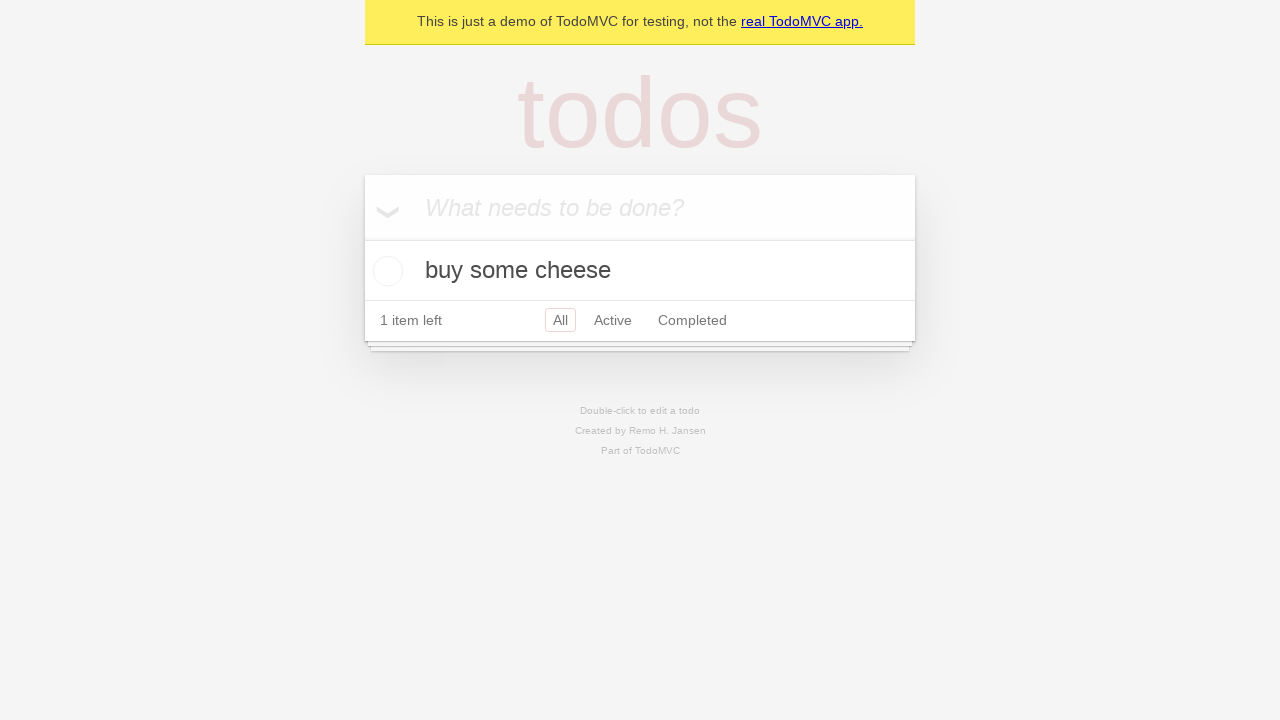

Filled new todo input with 'feed the cat' on internal:attr=[placeholder="What needs to be done?"i]
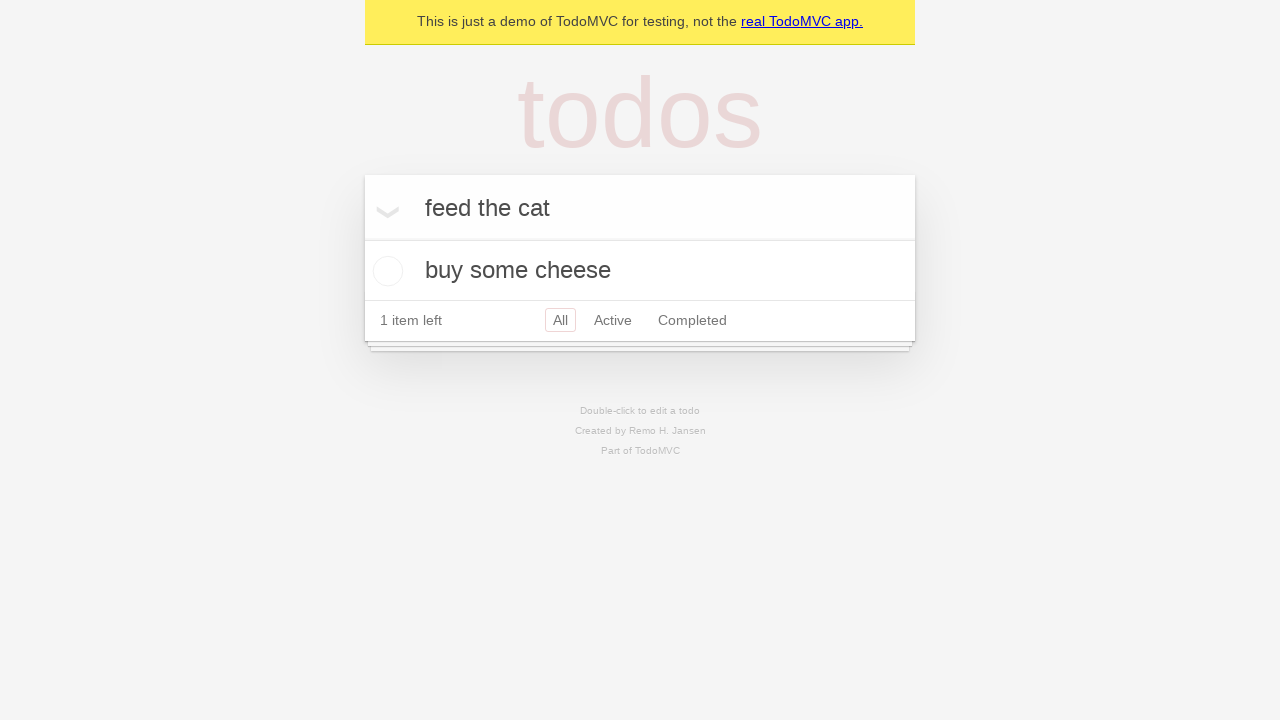

Pressed Enter to add 'feed the cat' to the todo list on internal:attr=[placeholder="What needs to be done?"i]
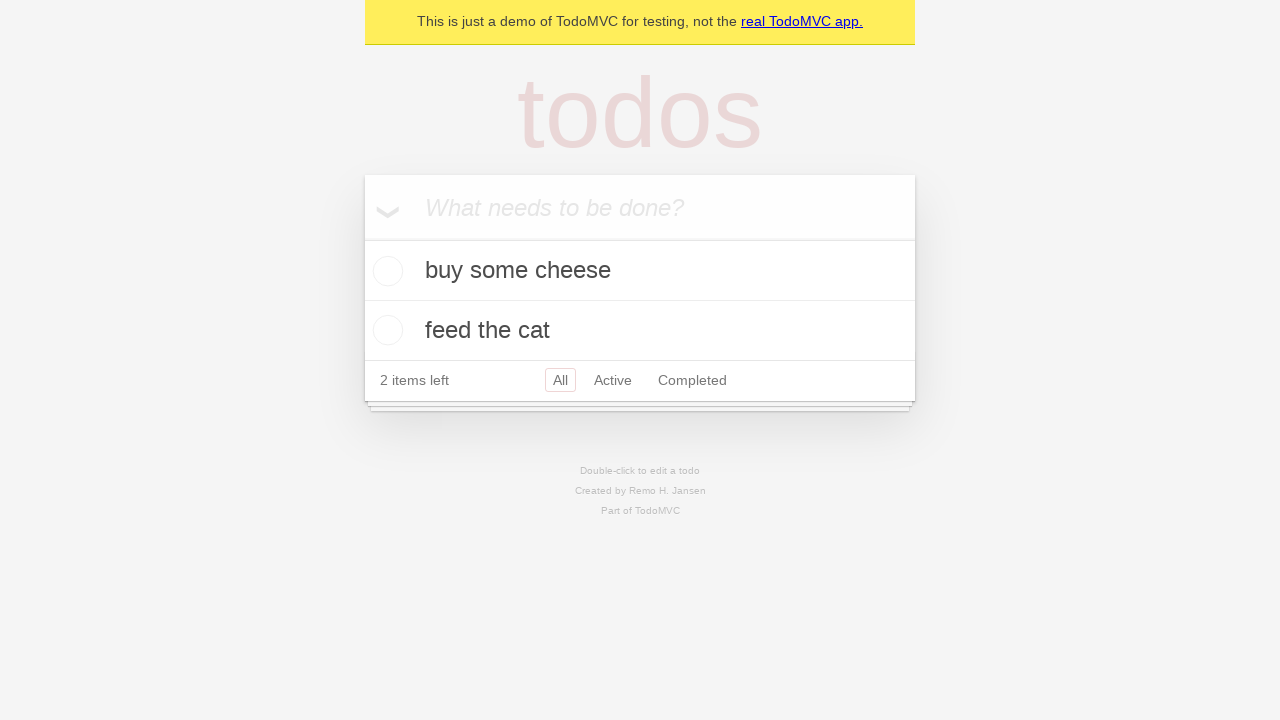

Filled new todo input with 'book a doctors appointment' on internal:attr=[placeholder="What needs to be done?"i]
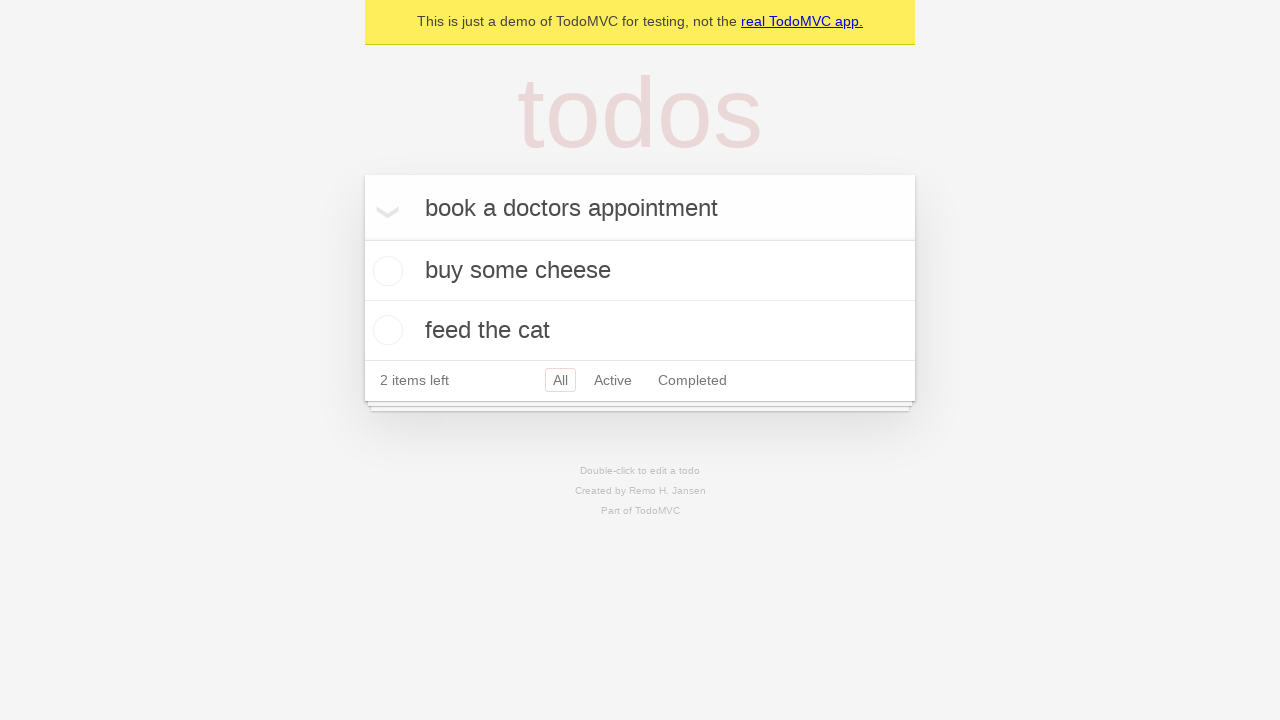

Pressed Enter to add 'book a doctors appointment' to the todo list on internal:attr=[placeholder="What needs to be done?"i]
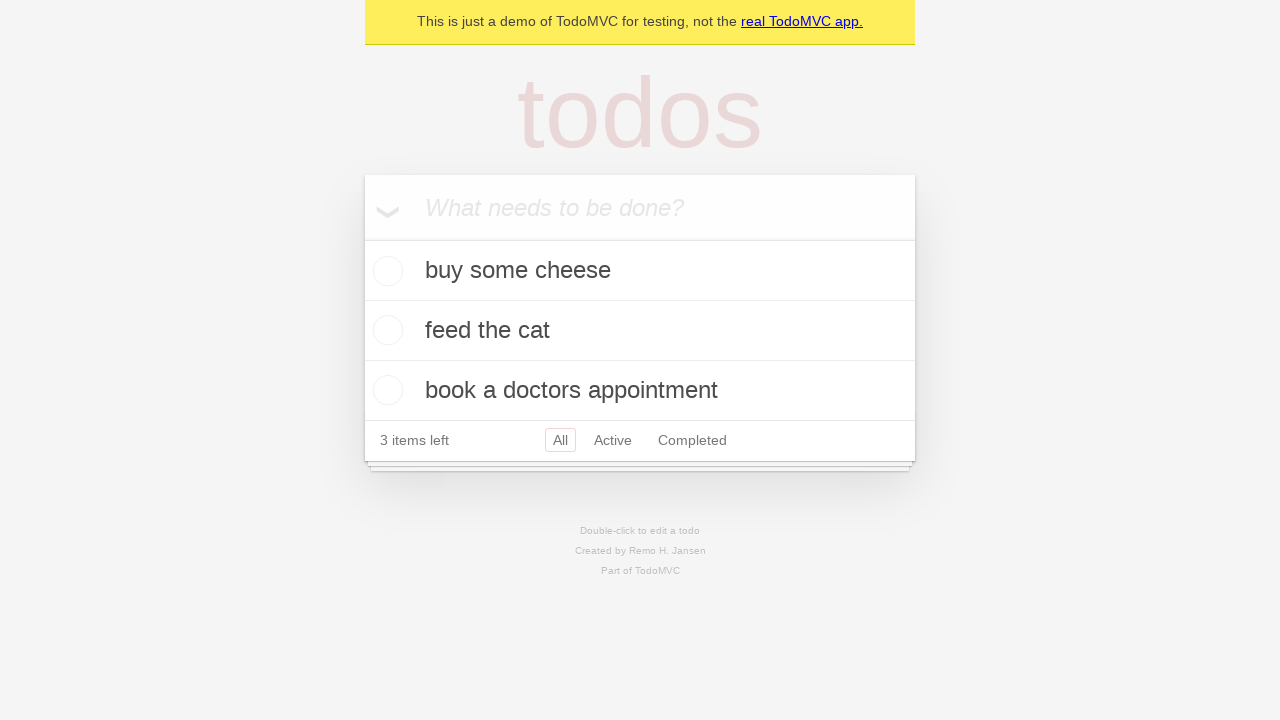

All three todo items loaded on the page
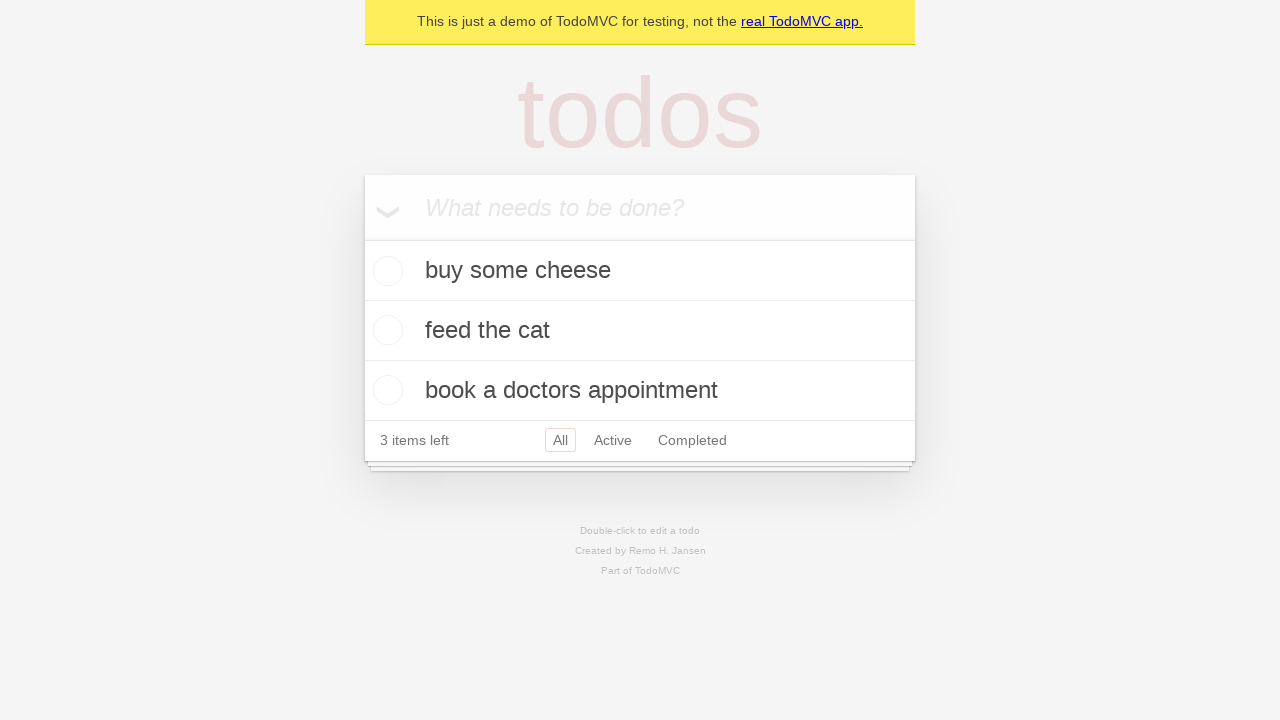

Marked first todo item as complete at (385, 271) on .todo-list li .toggle >> nth=0
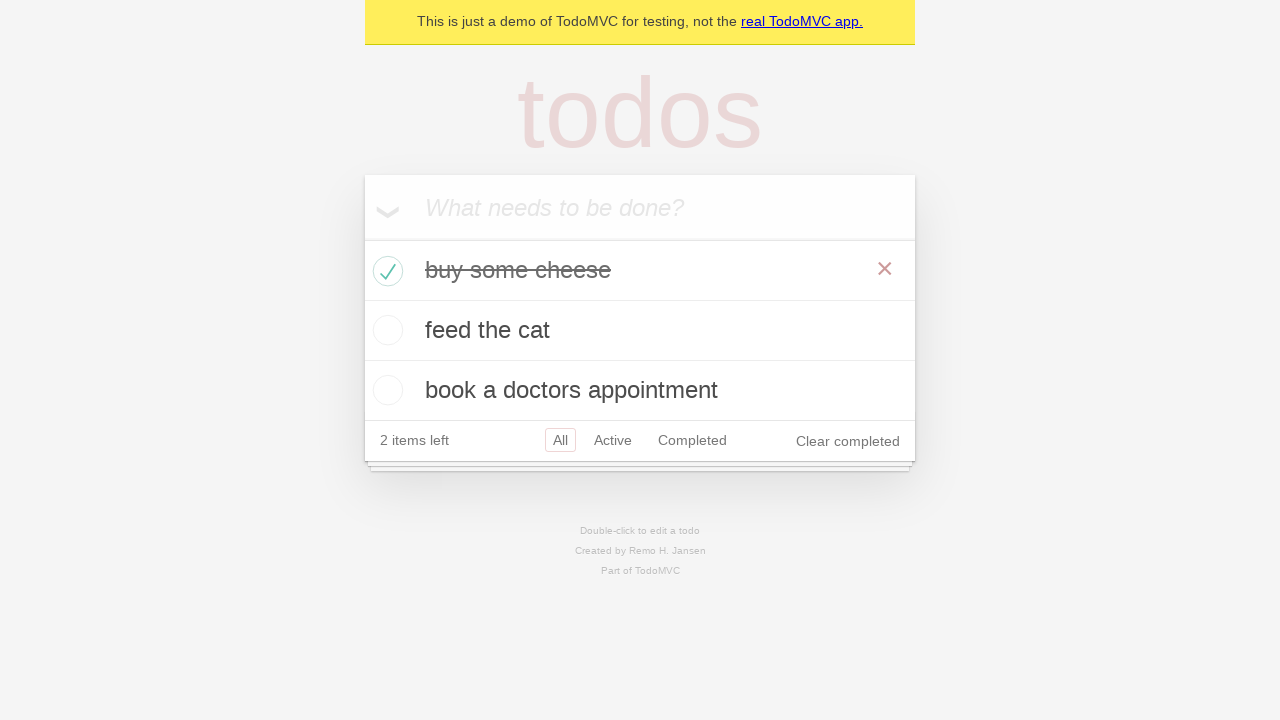

Clear completed button appeared after marking item complete
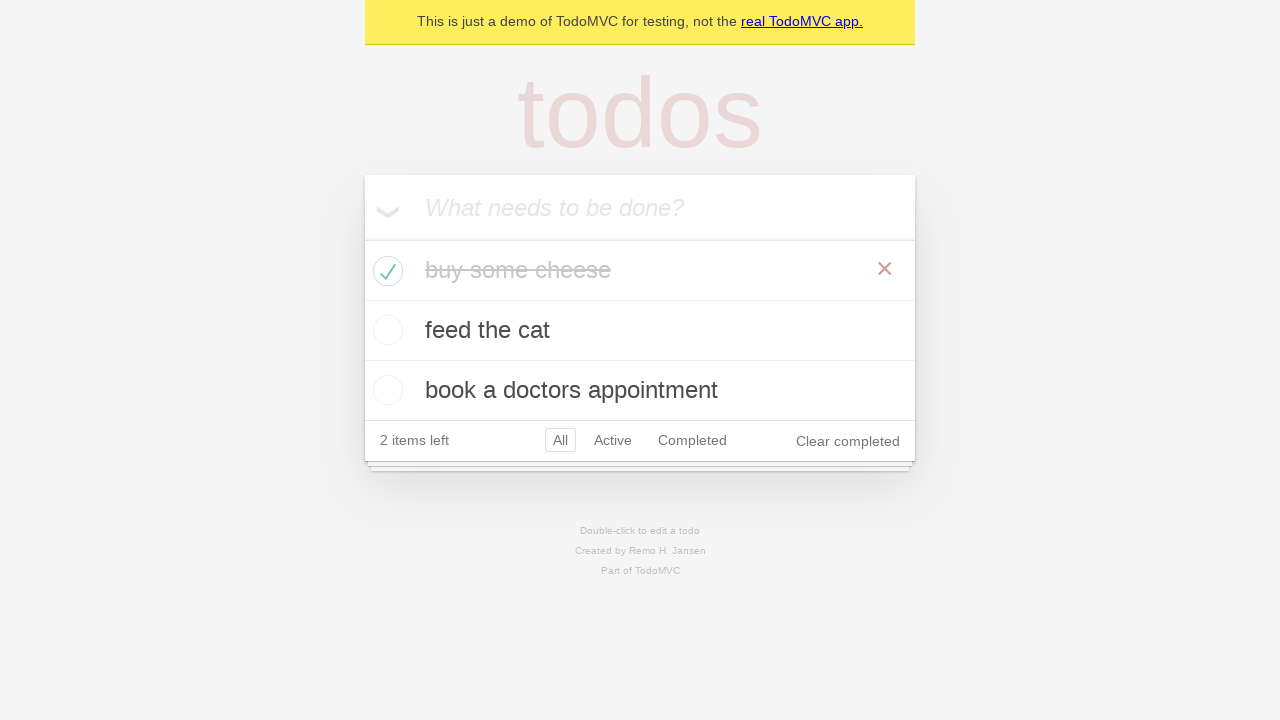

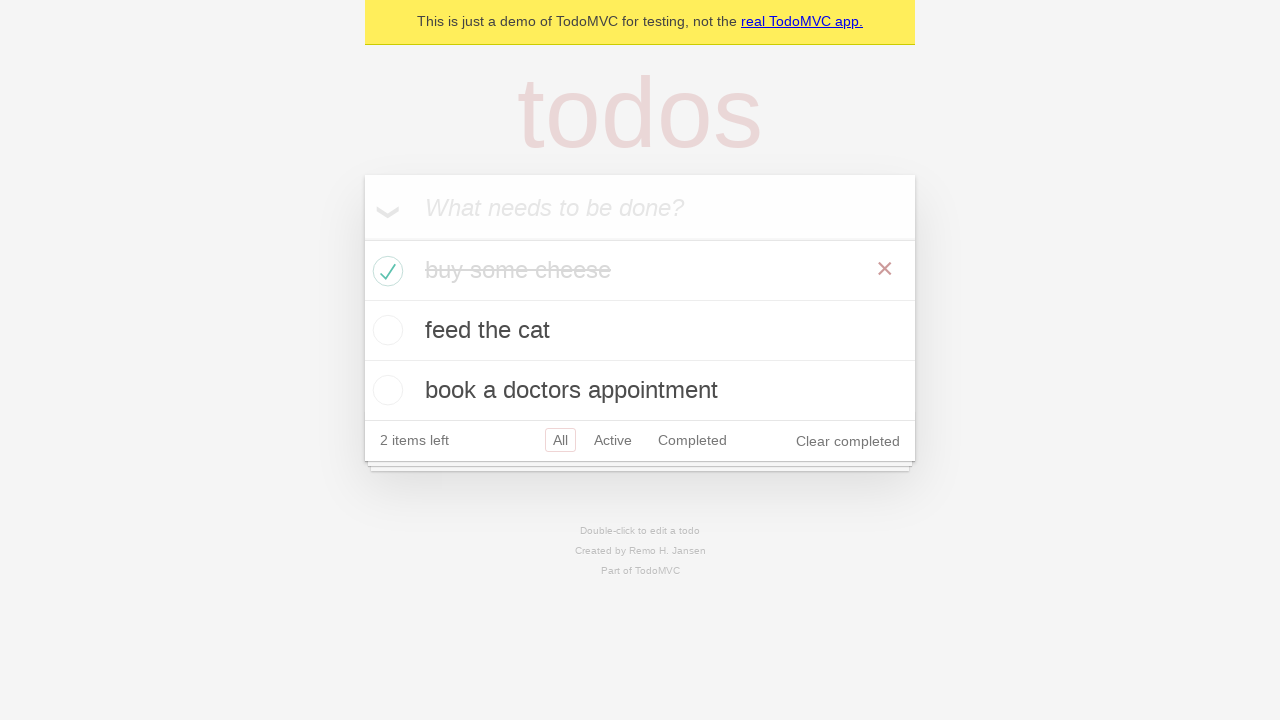